Tests that the Clear completed button displays correct text after marking an item complete

Starting URL: https://demo.playwright.dev/todomvc

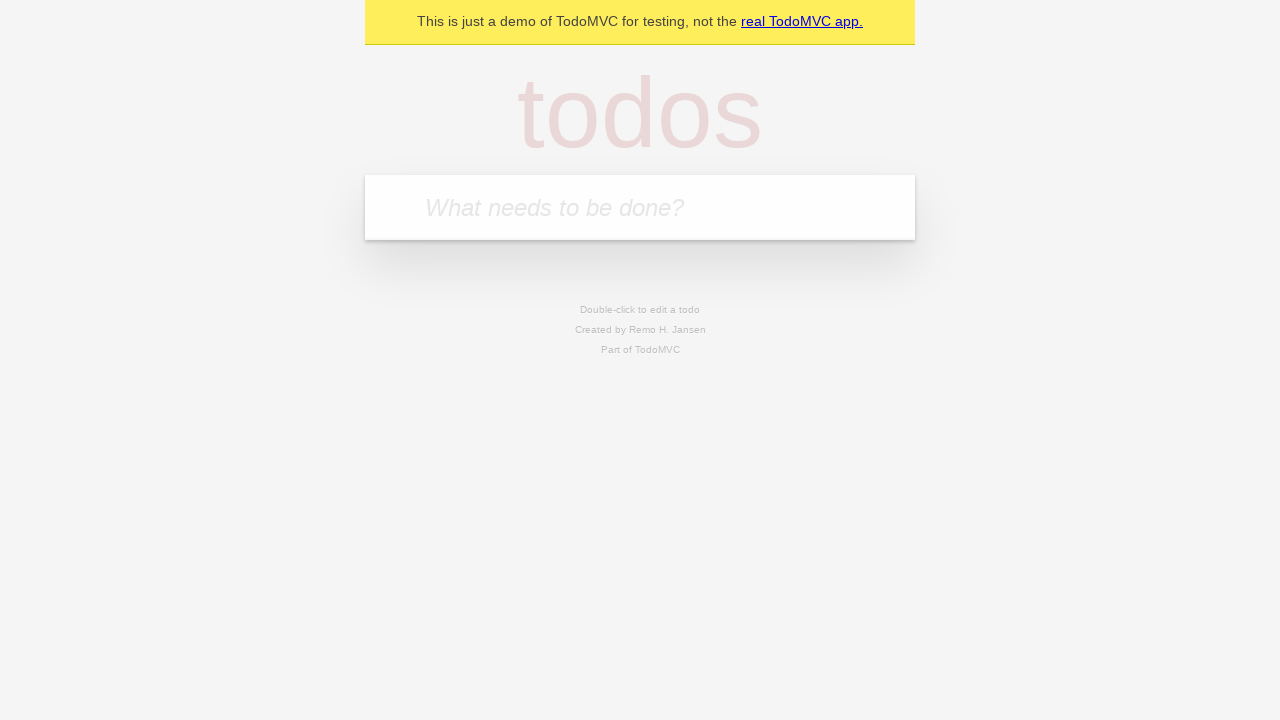

Filled input field with 'buy some cheese' on internal:attr=[placeholder="What needs to be done?"i]
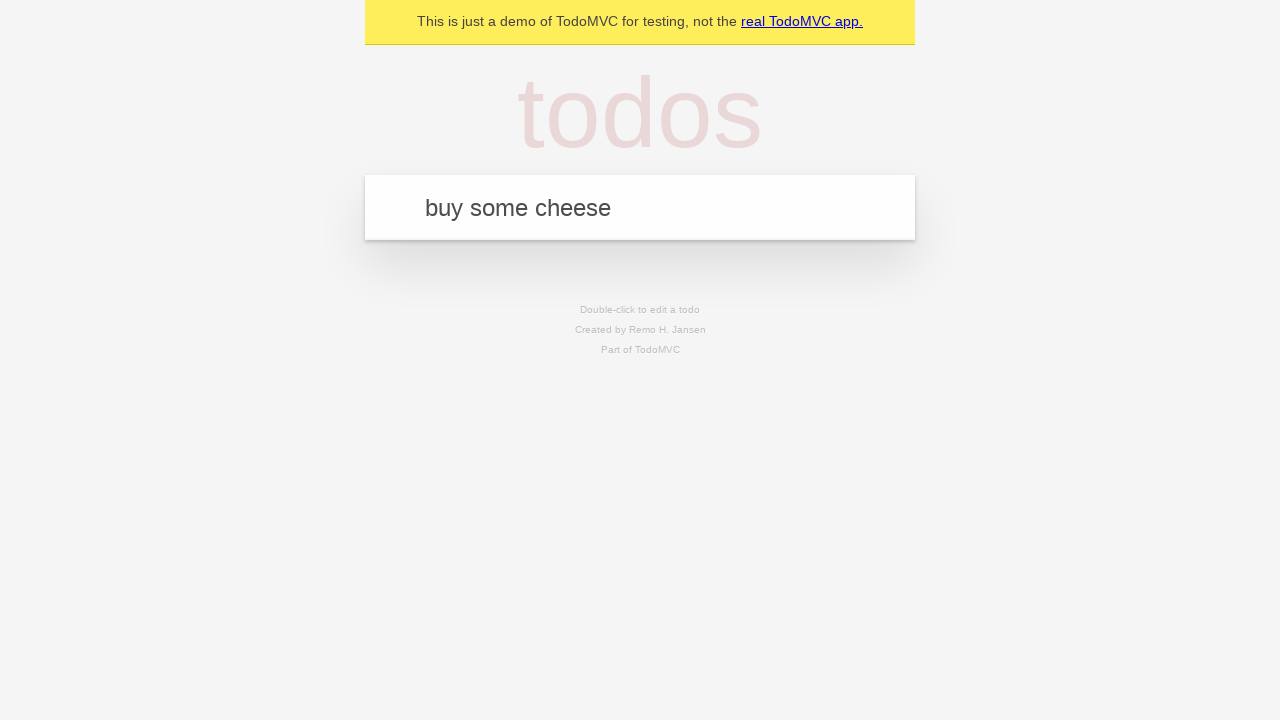

Pressed Enter to add first todo item on internal:attr=[placeholder="What needs to be done?"i]
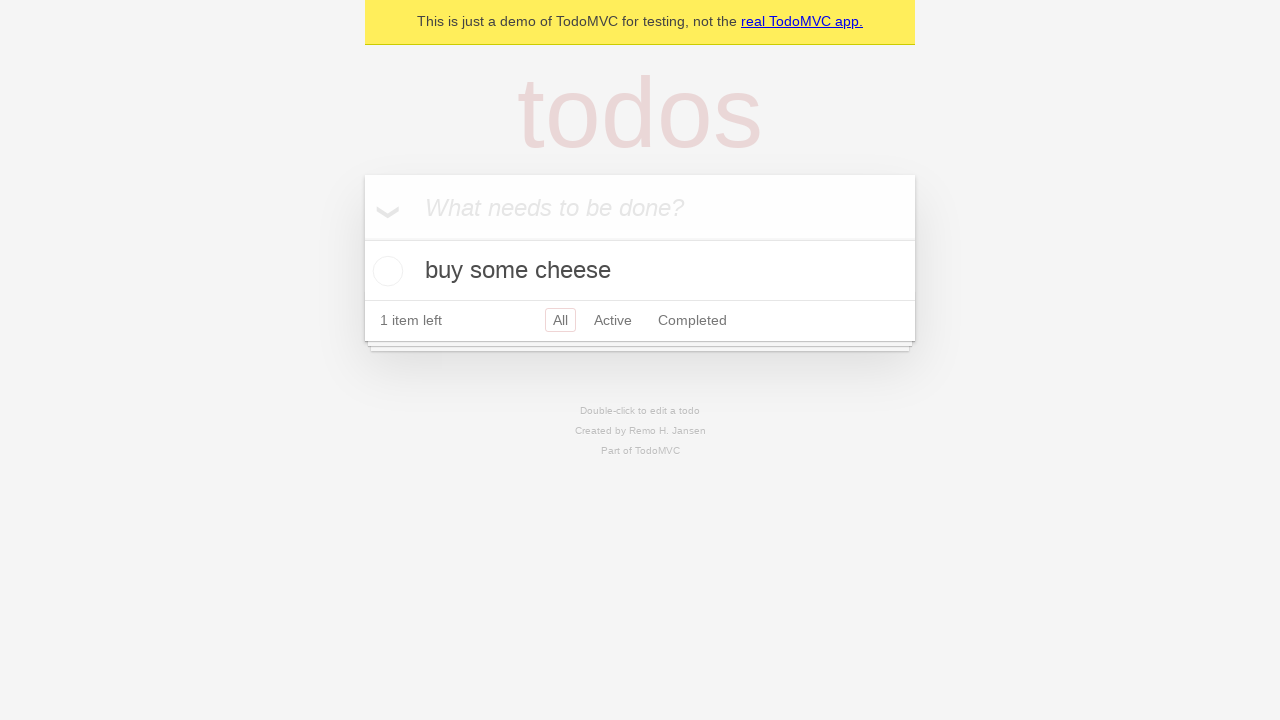

Filled input field with 'feed the cat' on internal:attr=[placeholder="What needs to be done?"i]
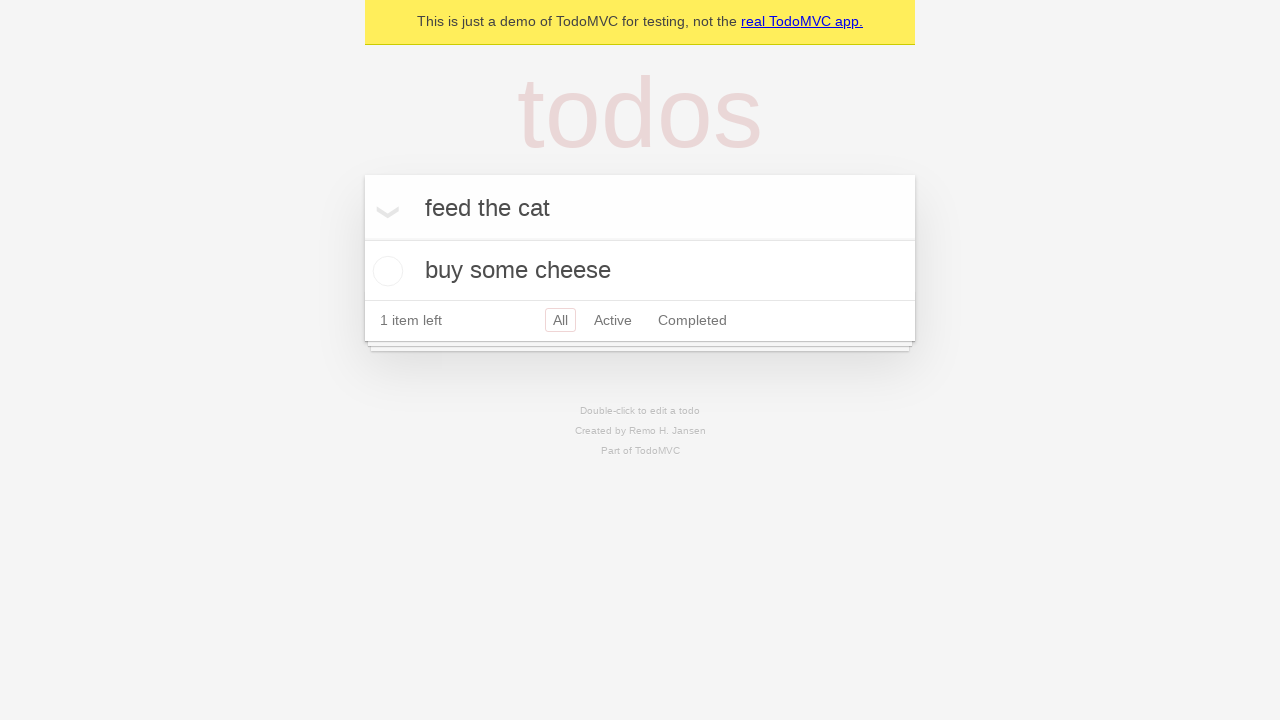

Pressed Enter to add second todo item on internal:attr=[placeholder="What needs to be done?"i]
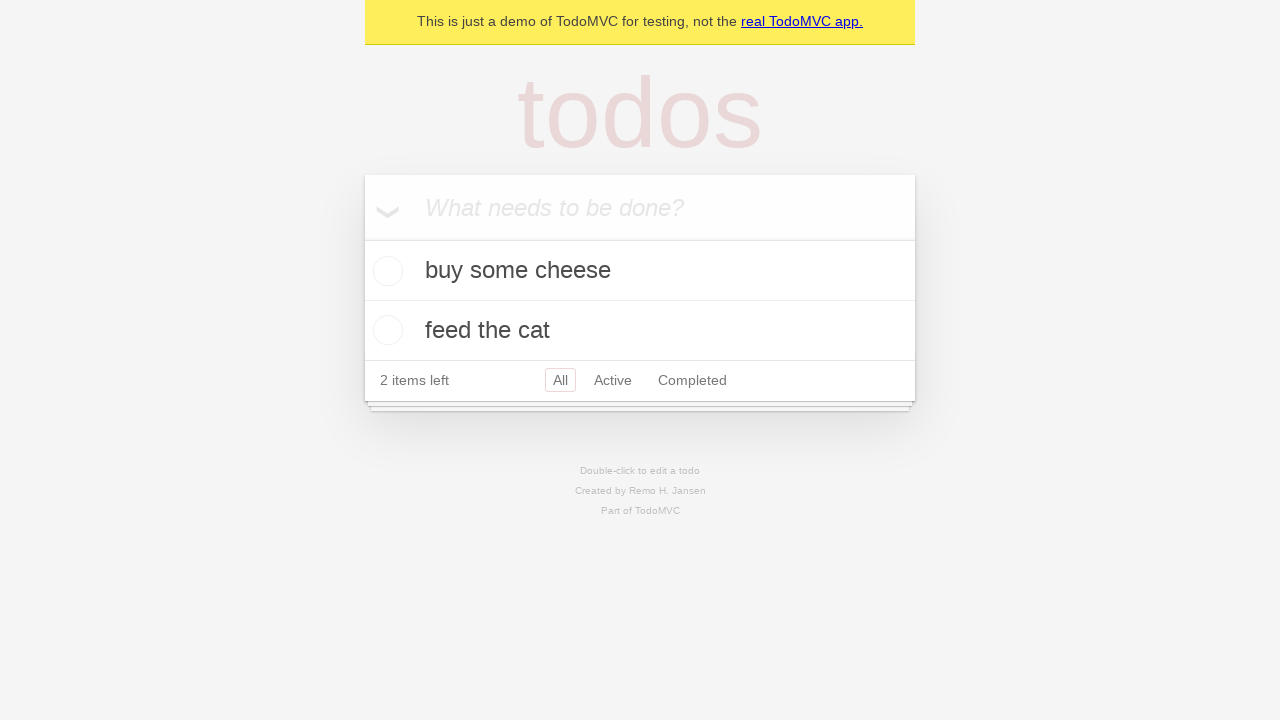

Filled input field with 'book a doctors appointment' on internal:attr=[placeholder="What needs to be done?"i]
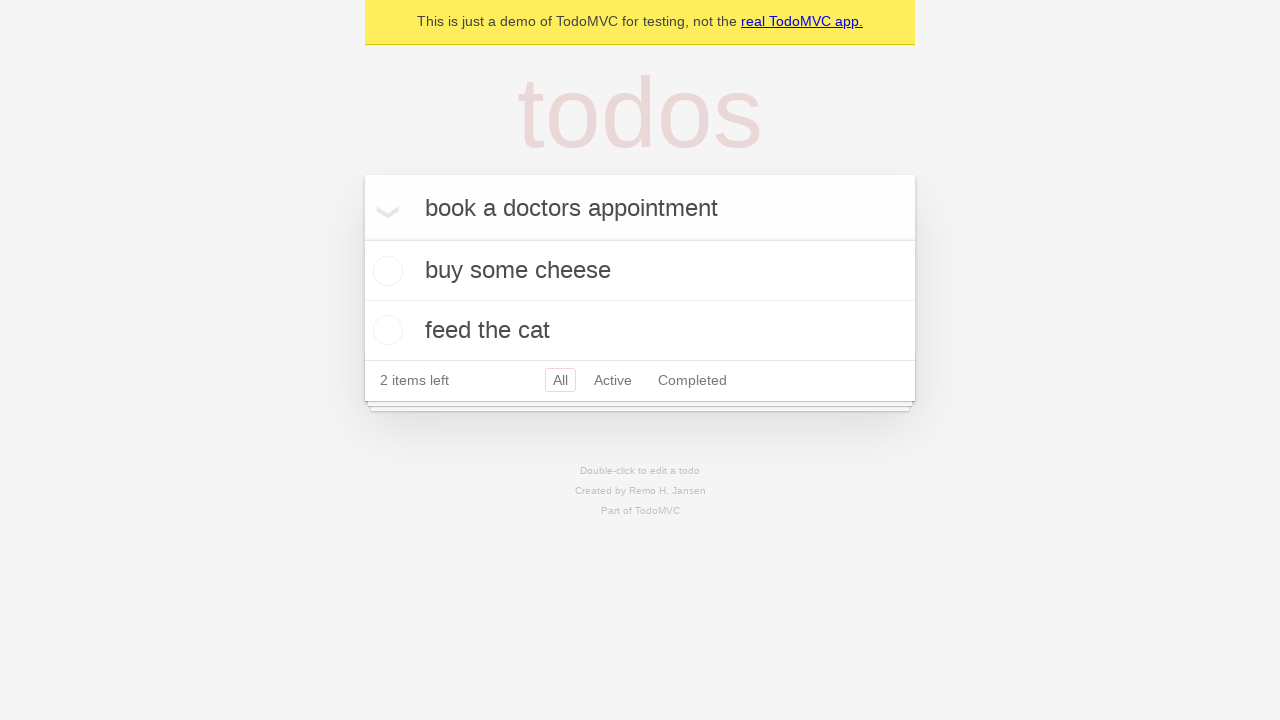

Pressed Enter to add third todo item on internal:attr=[placeholder="What needs to be done?"i]
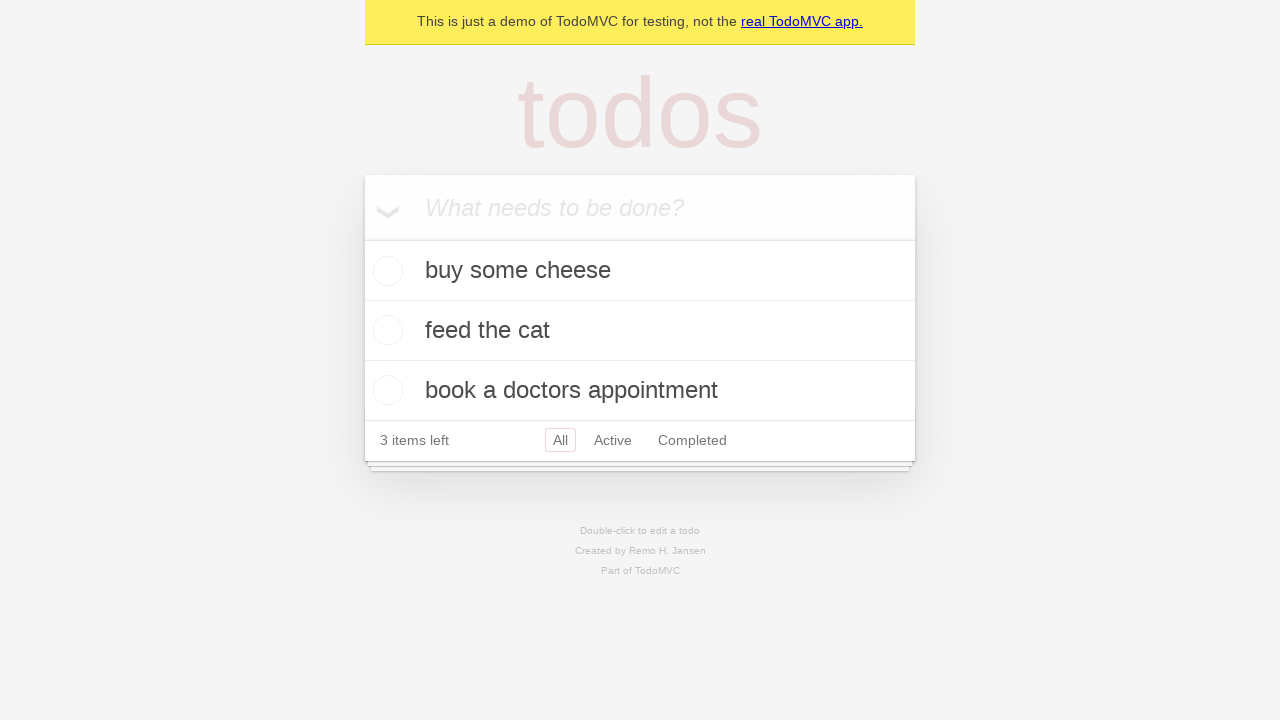

Checked the first todo item as complete at (385, 271) on .todo-list li .toggle >> nth=0
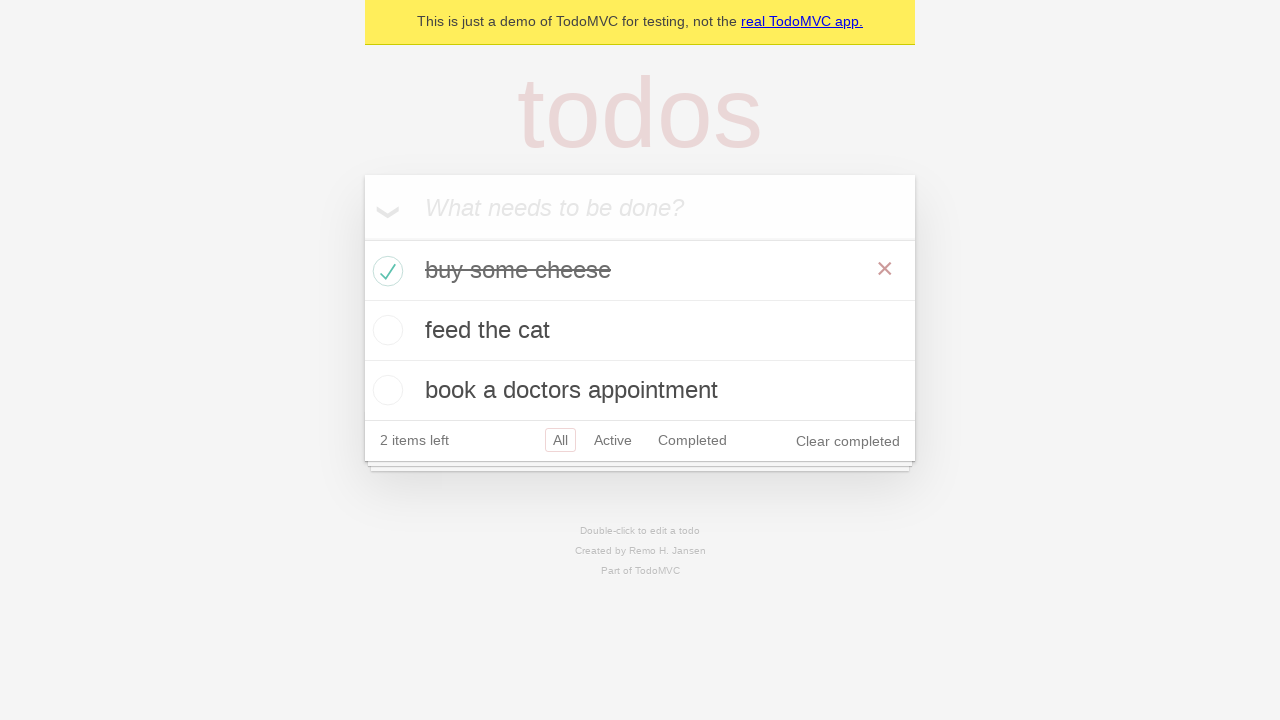

Clear completed button is now visible
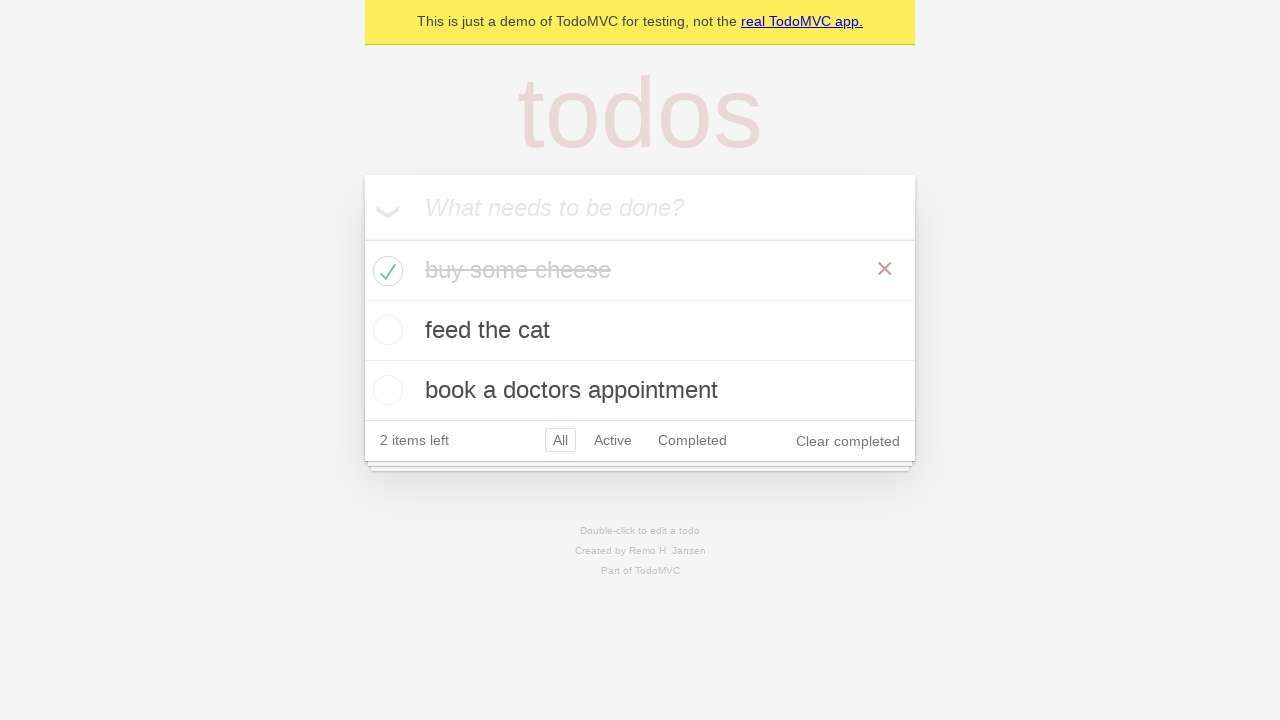

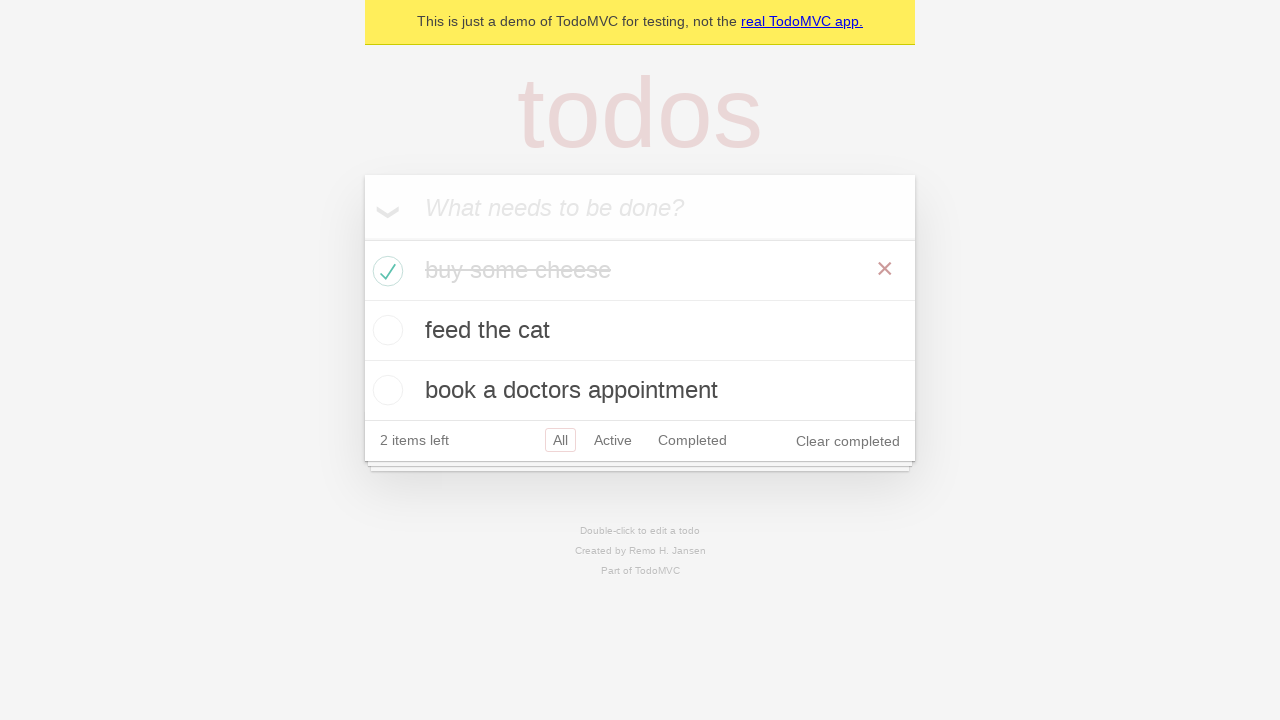